Tests drag and drop functionality within an iframe by dragging an element from source to target location

Starting URL: http://jqueryui.com/droppable/

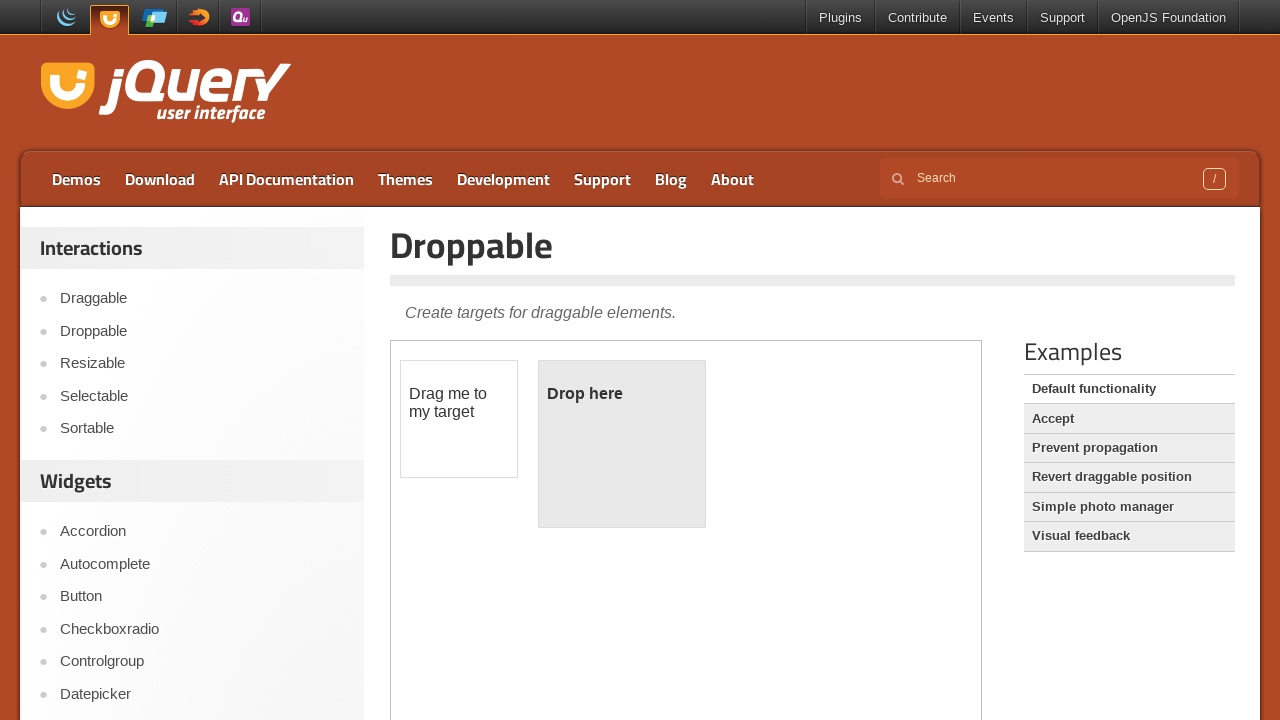

Located iframe containing drag-drop demo
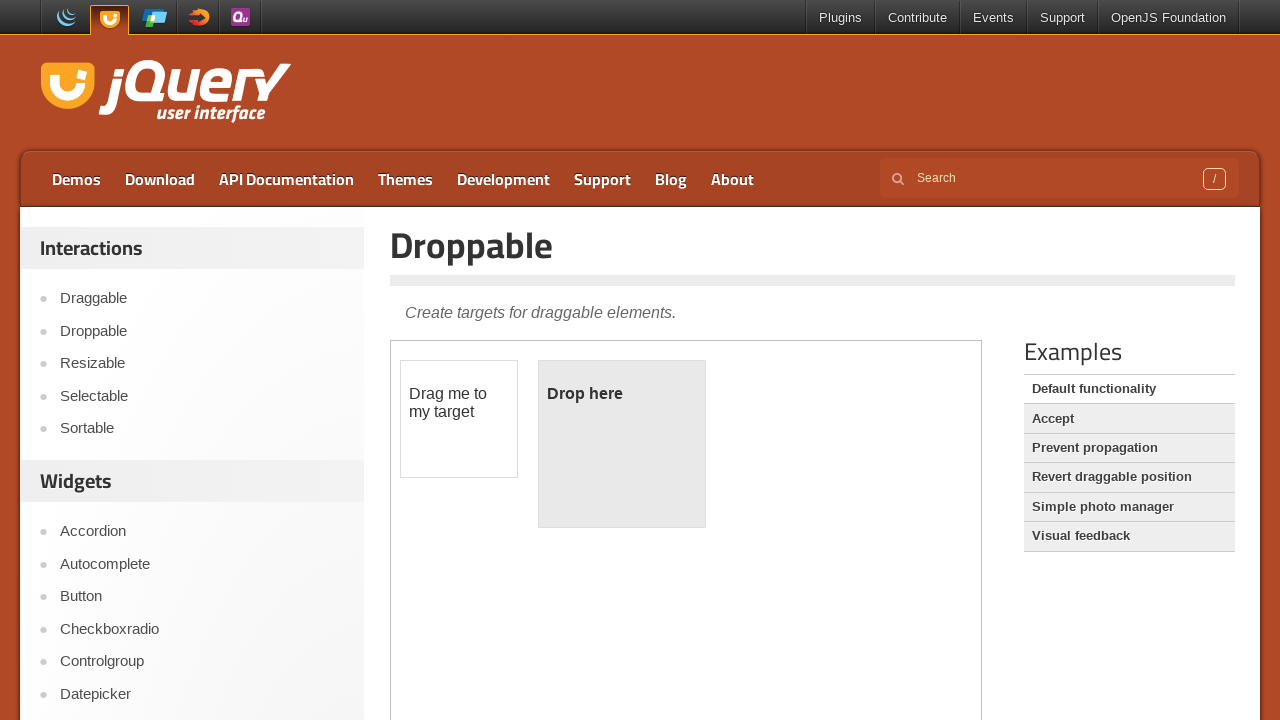

Located draggable element within iframe
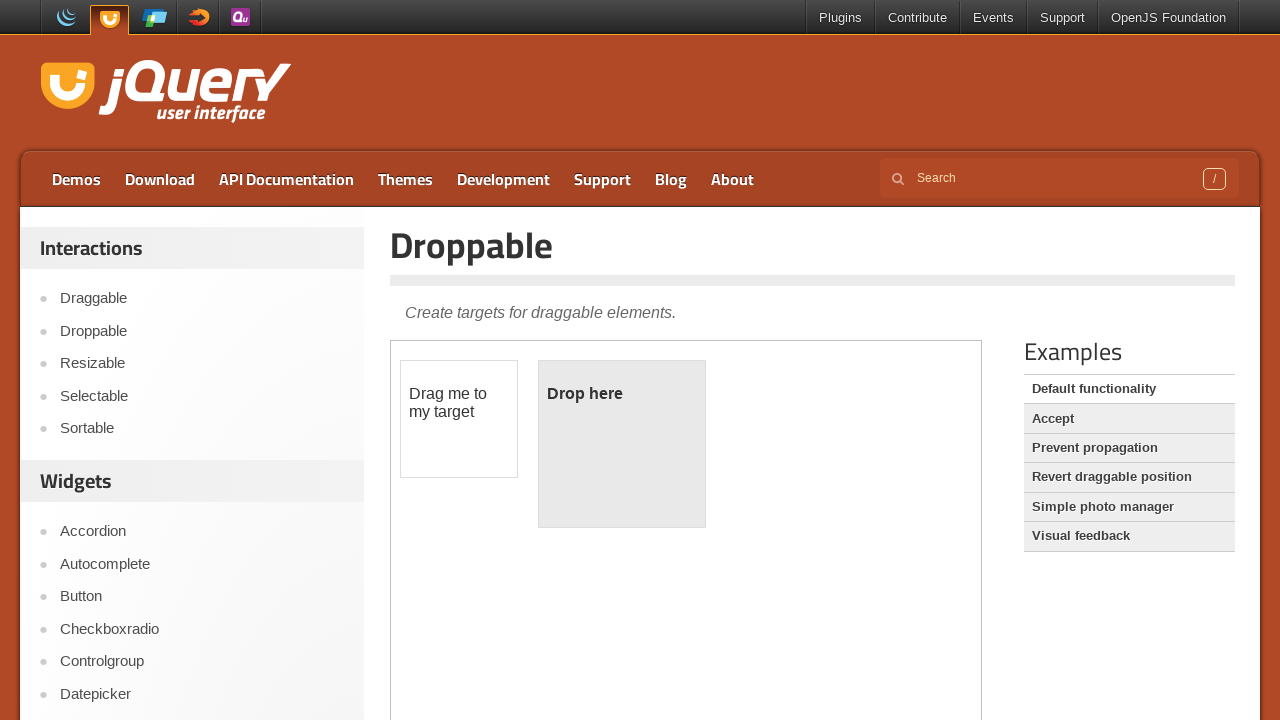

Located droppable target element within iframe
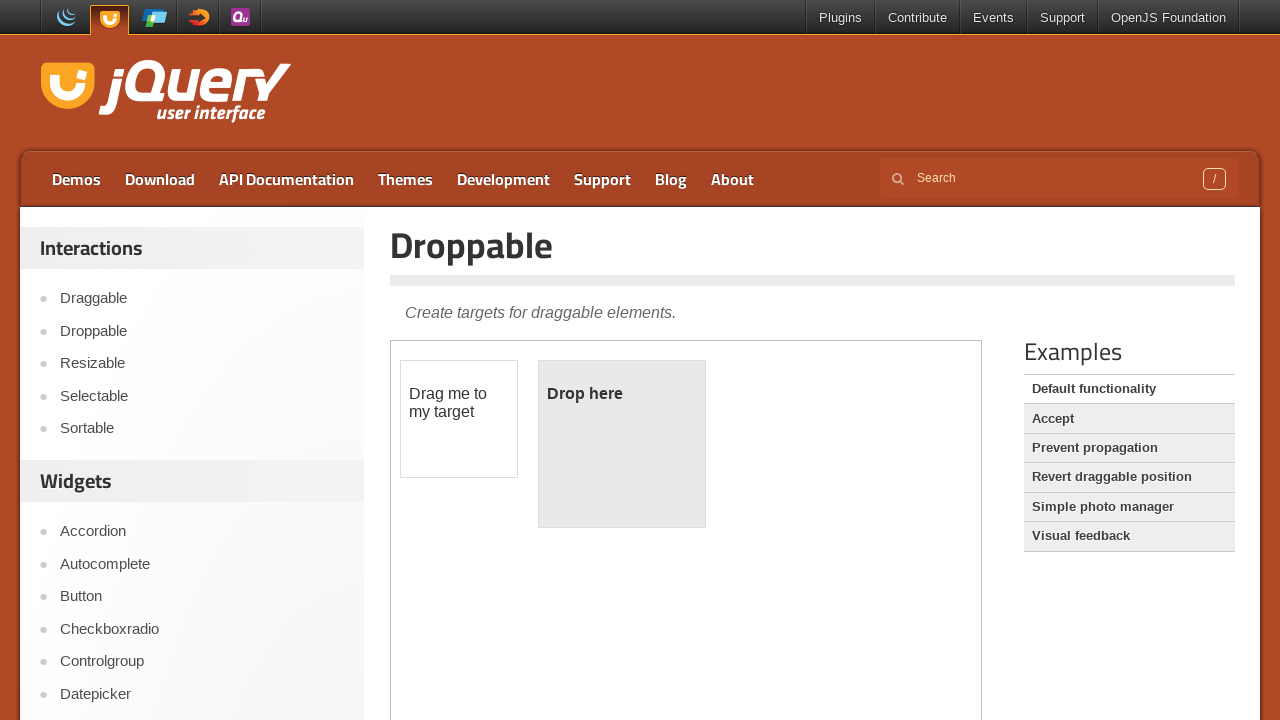

Dragged element from source to target location at (622, 444)
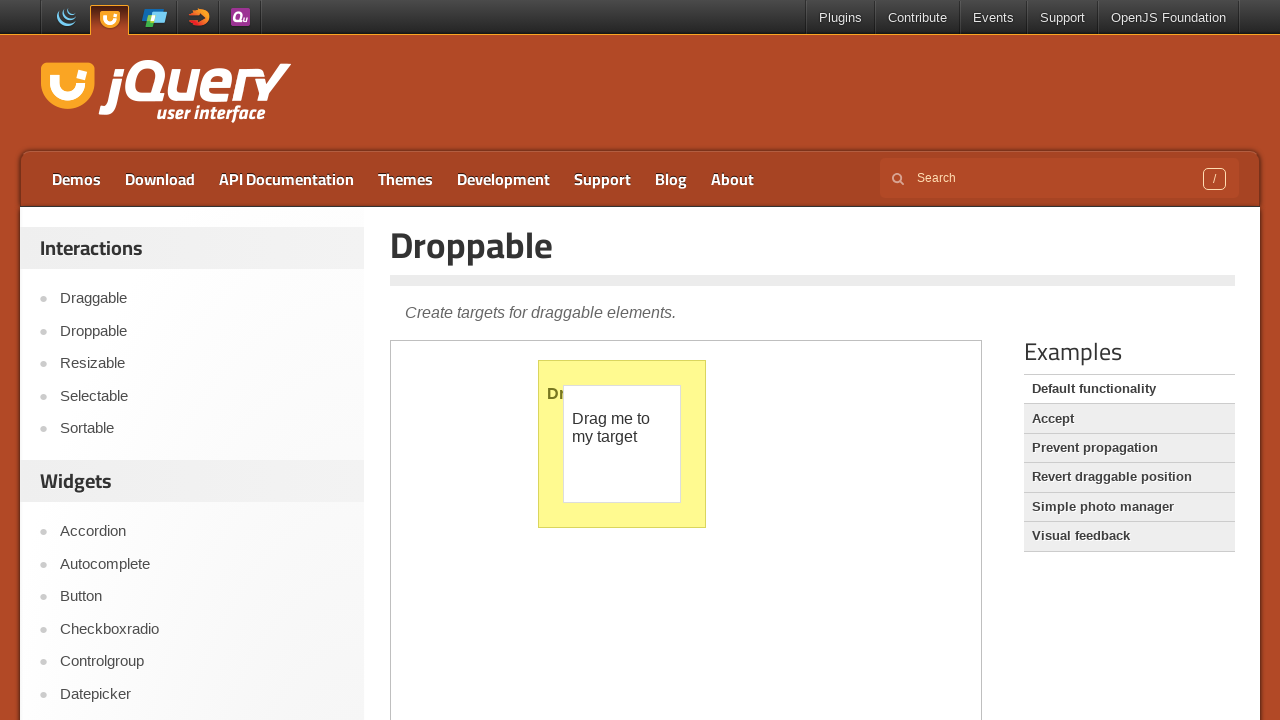

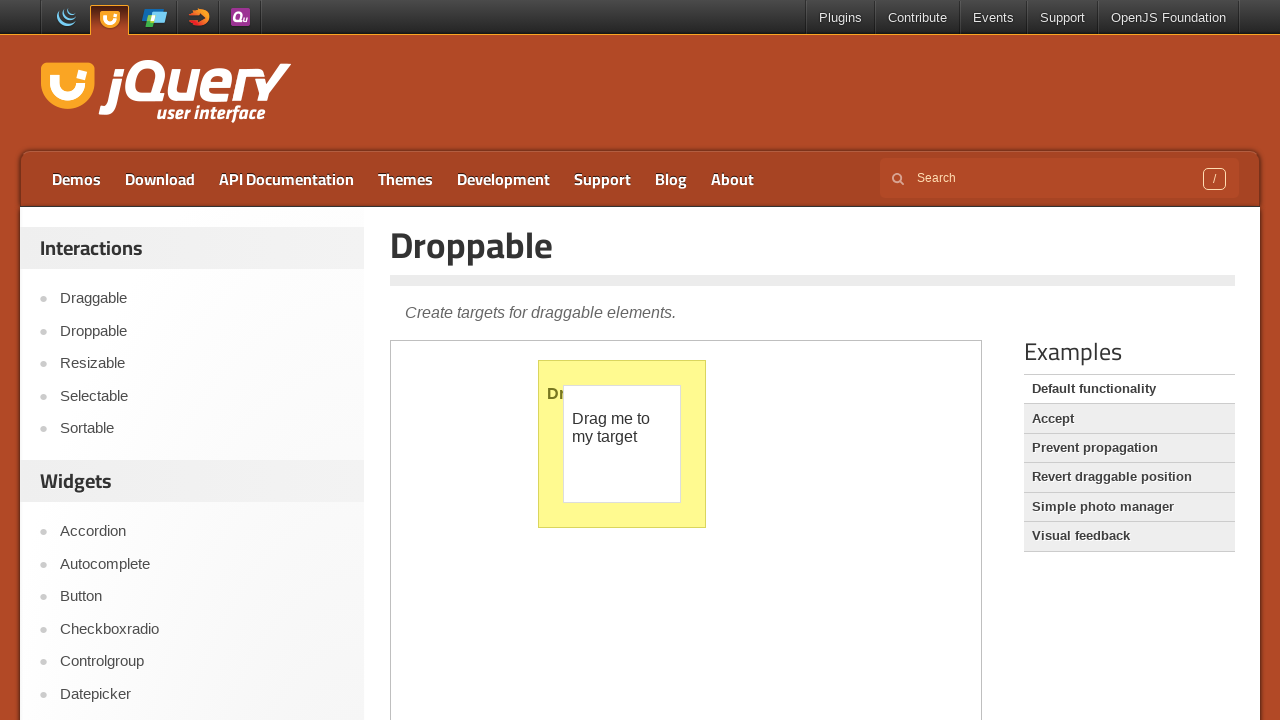